Navigates to DemoQA website, scrolls to the Book Store Application section, clicks on it, and retrieves the page title

Starting URL: https://demoqa.com/

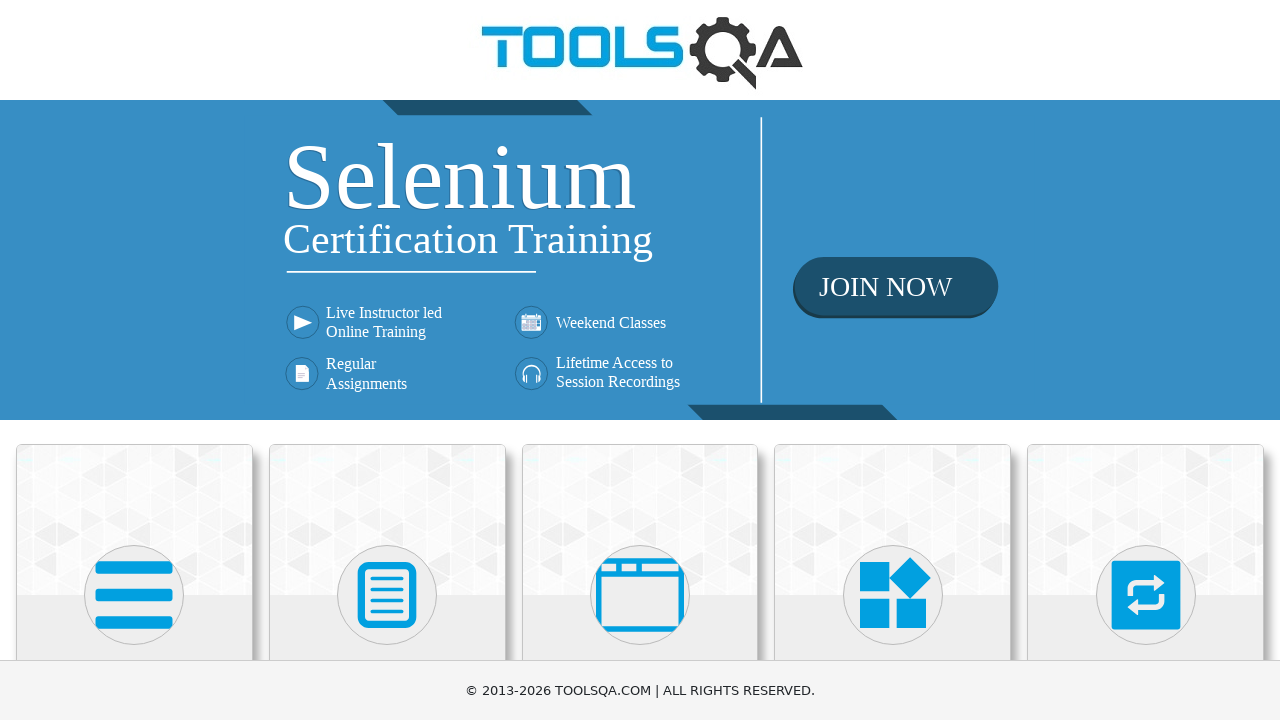

Navigated to DemoQA website
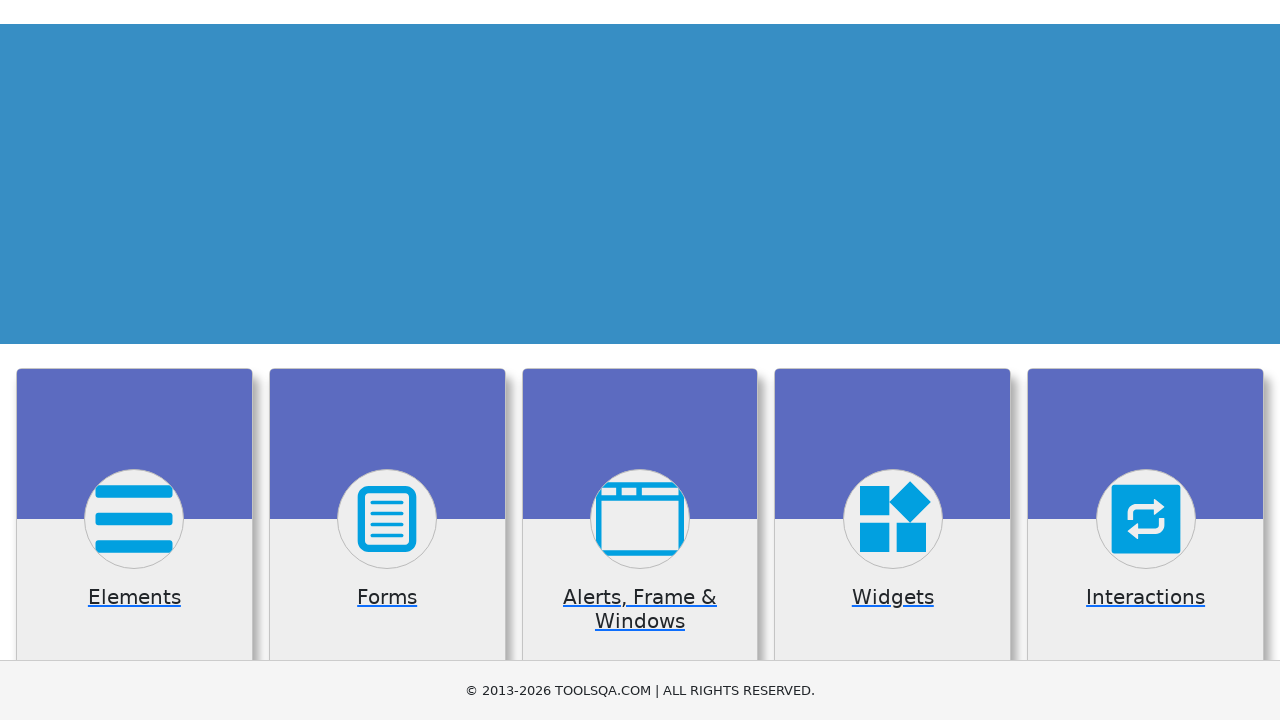

Located Book Store Application section
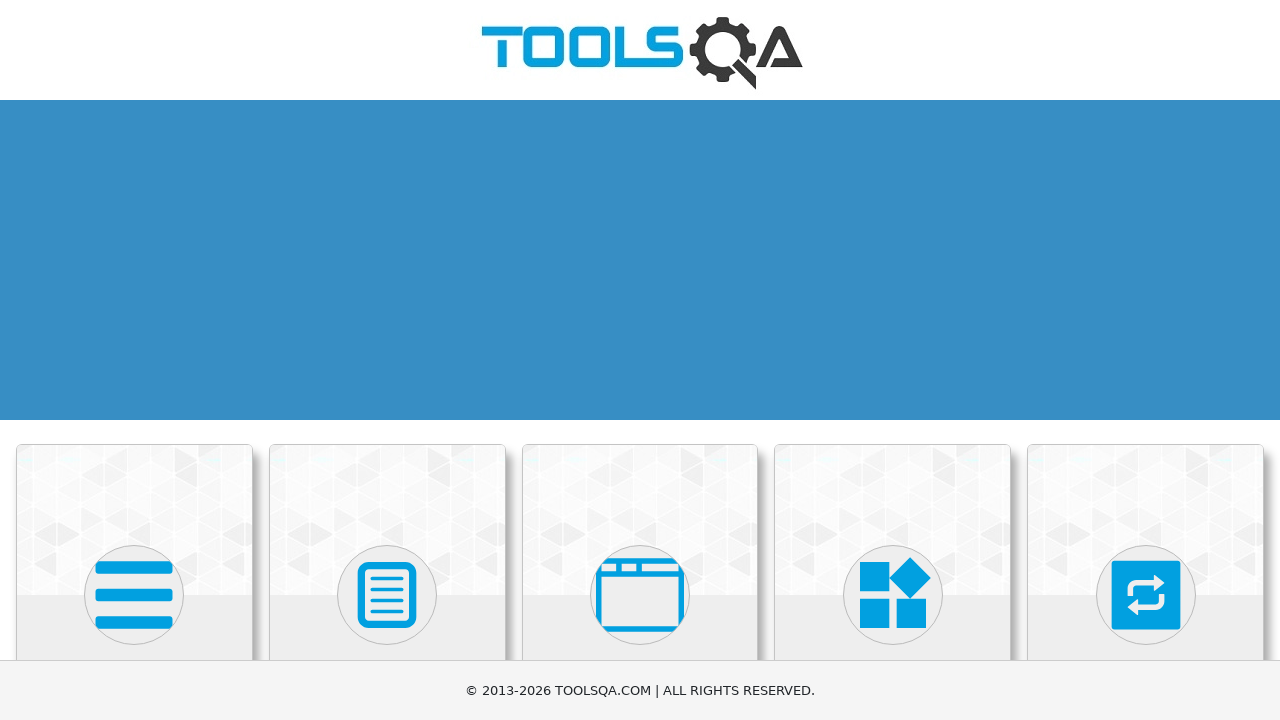

Scrolled to Book Store Application section
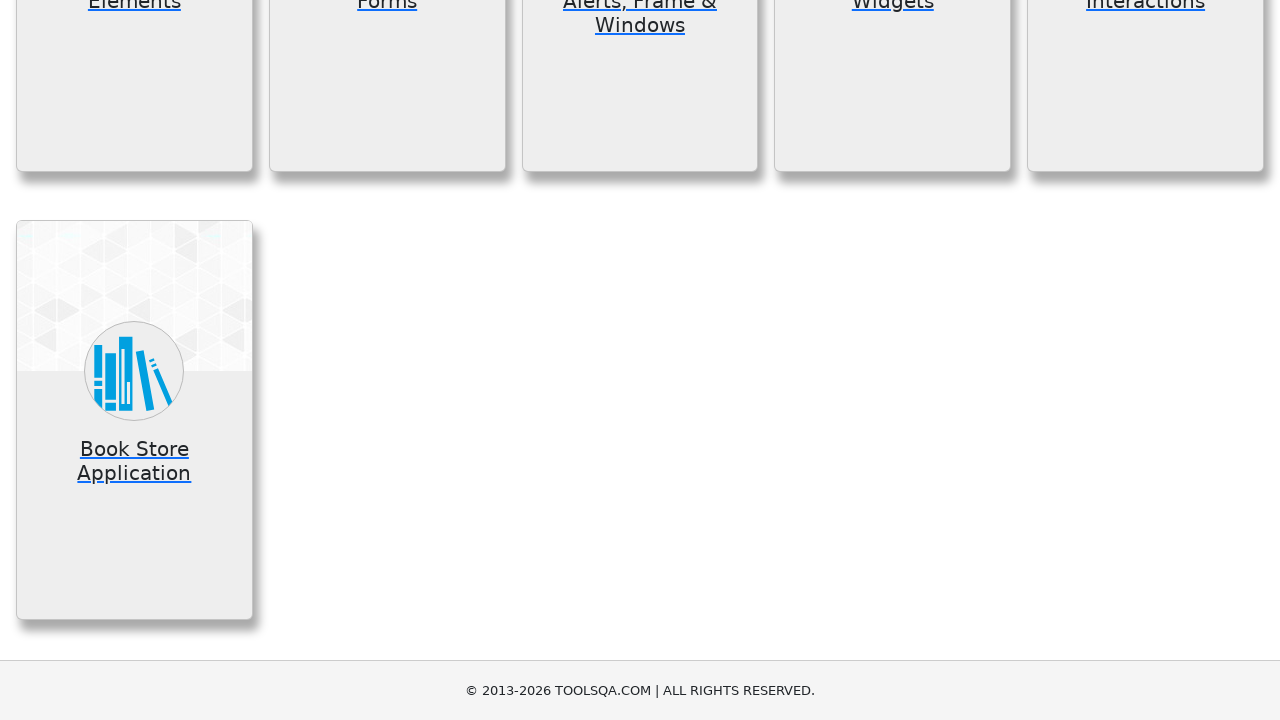

Clicked on Book Store Application at (134, 461) on xpath=//h5[text()='Book Store Application']
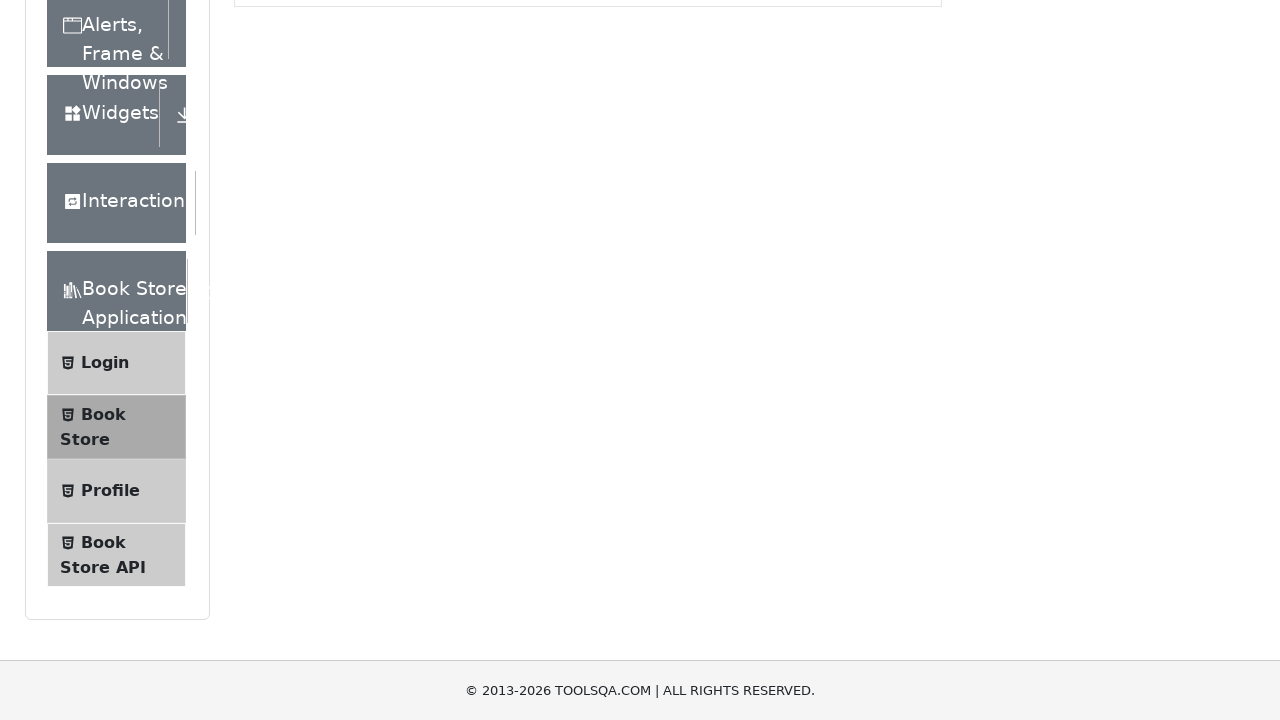

Retrieved page title: demosite
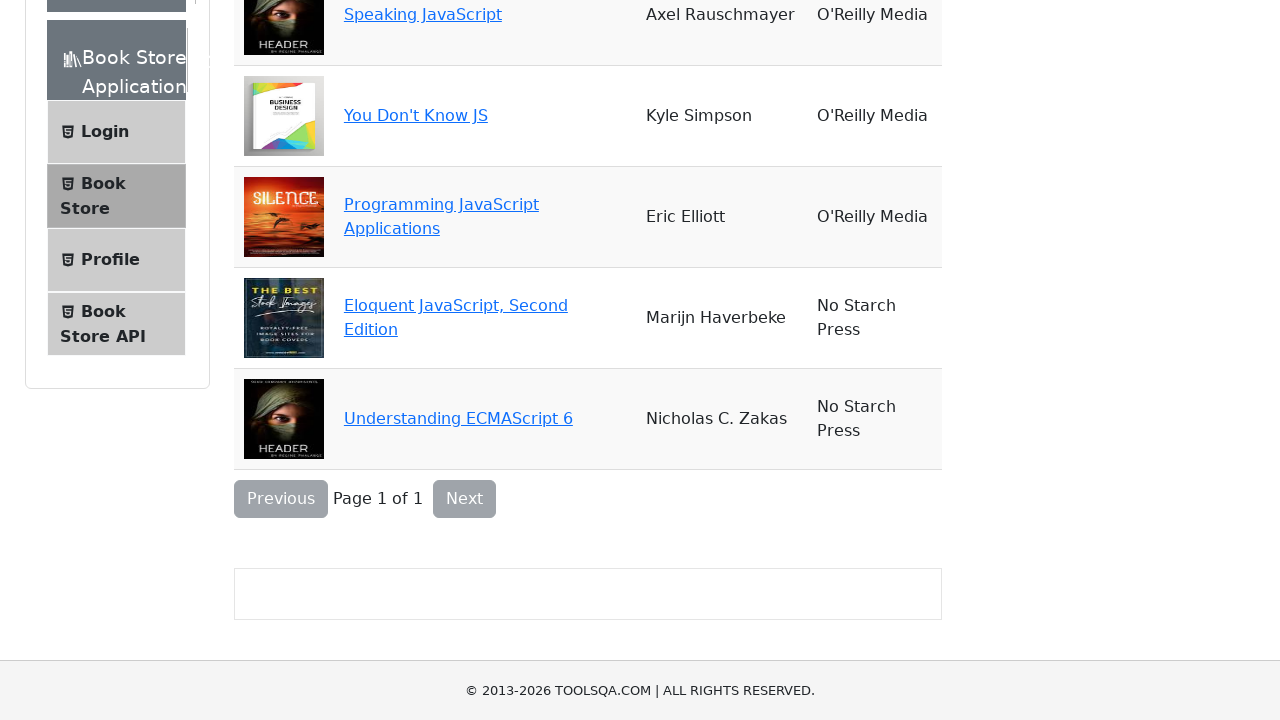

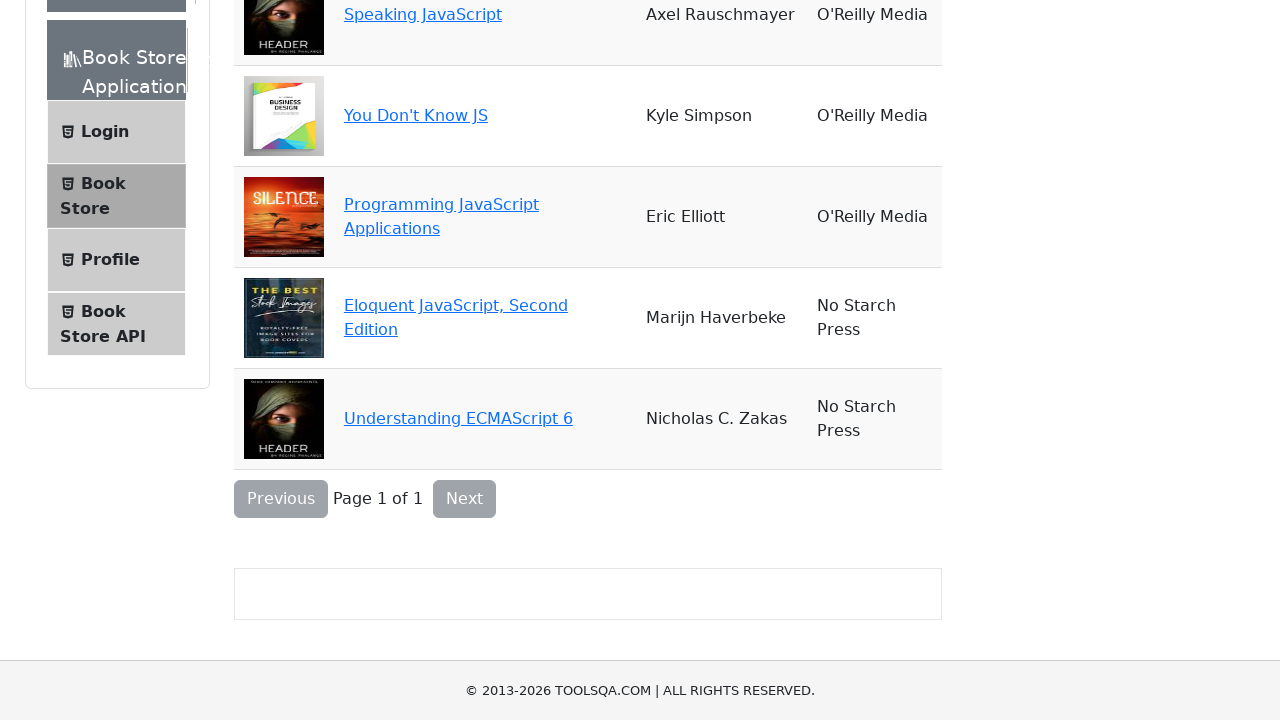